Tests JavaScript alert handling by interacting with different types of alerts (simple, confirm, and prompt)

Starting URL: http://the-internet.herokuapp.com/javascript_alerts

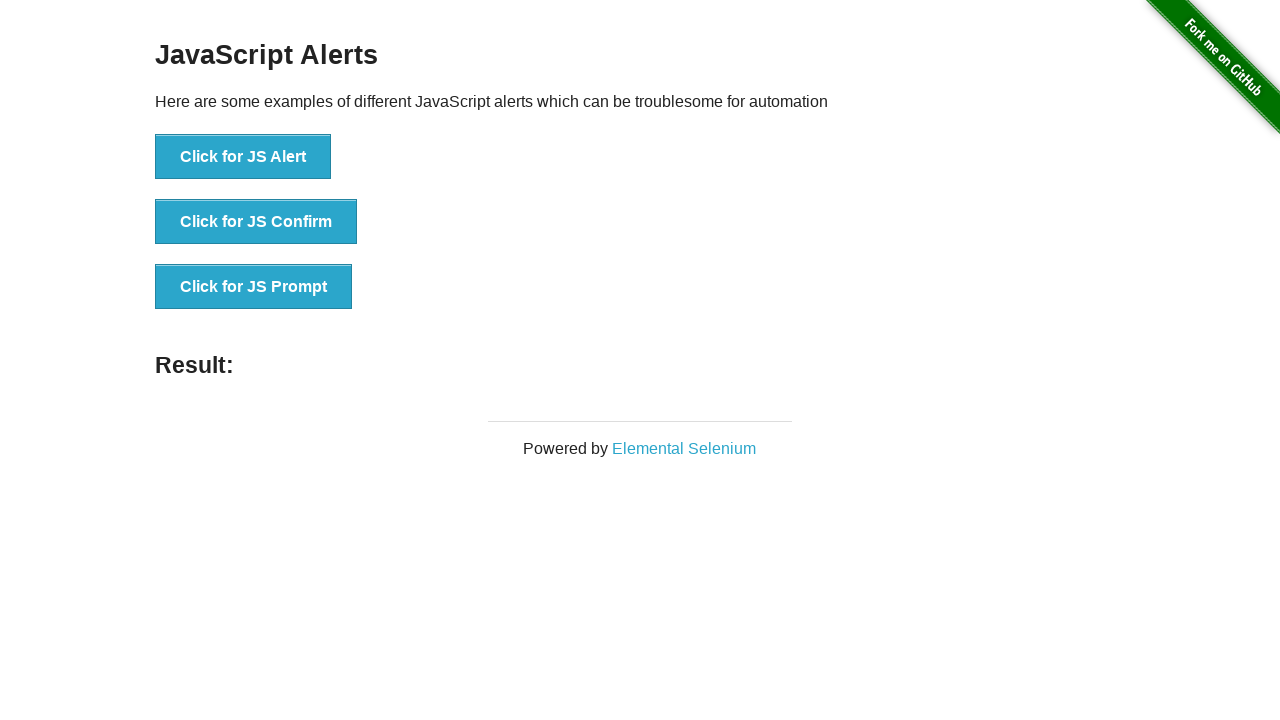

Clicked first alert button to trigger simple alert at (243, 157) on xpath=//*[@id='content']/div/ul/li[1]/button
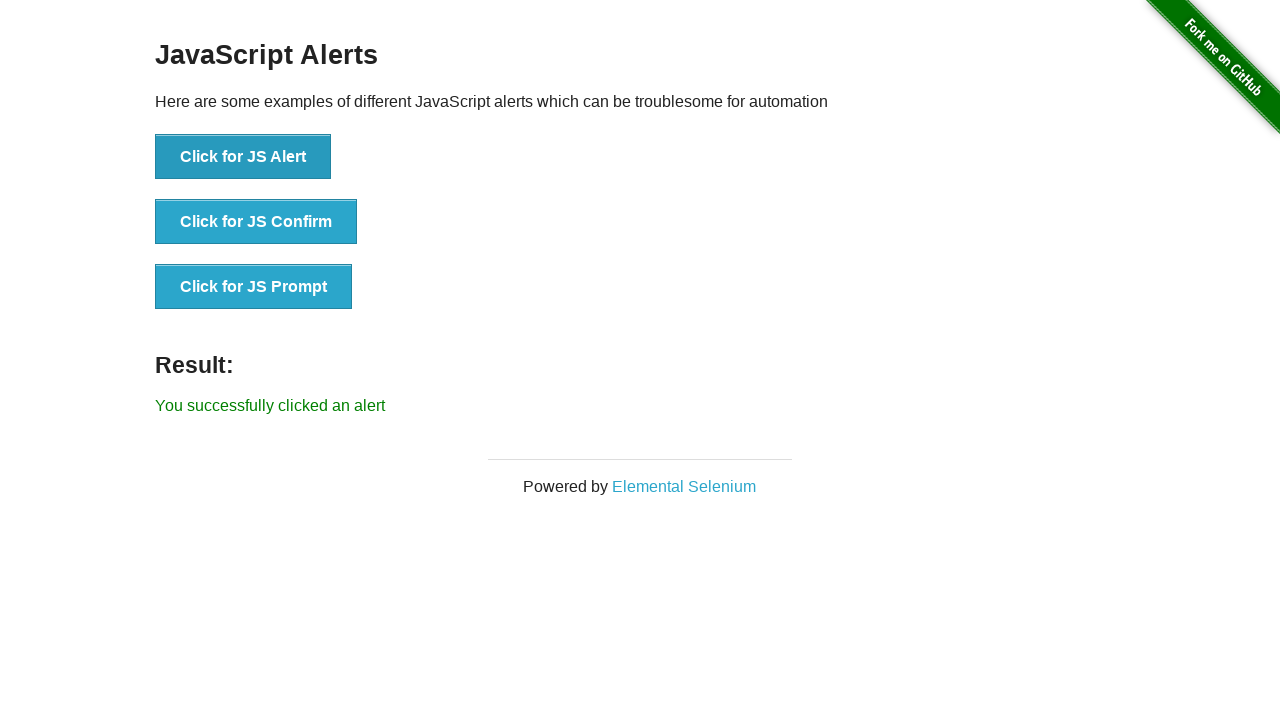

Accepted simple alert dialog
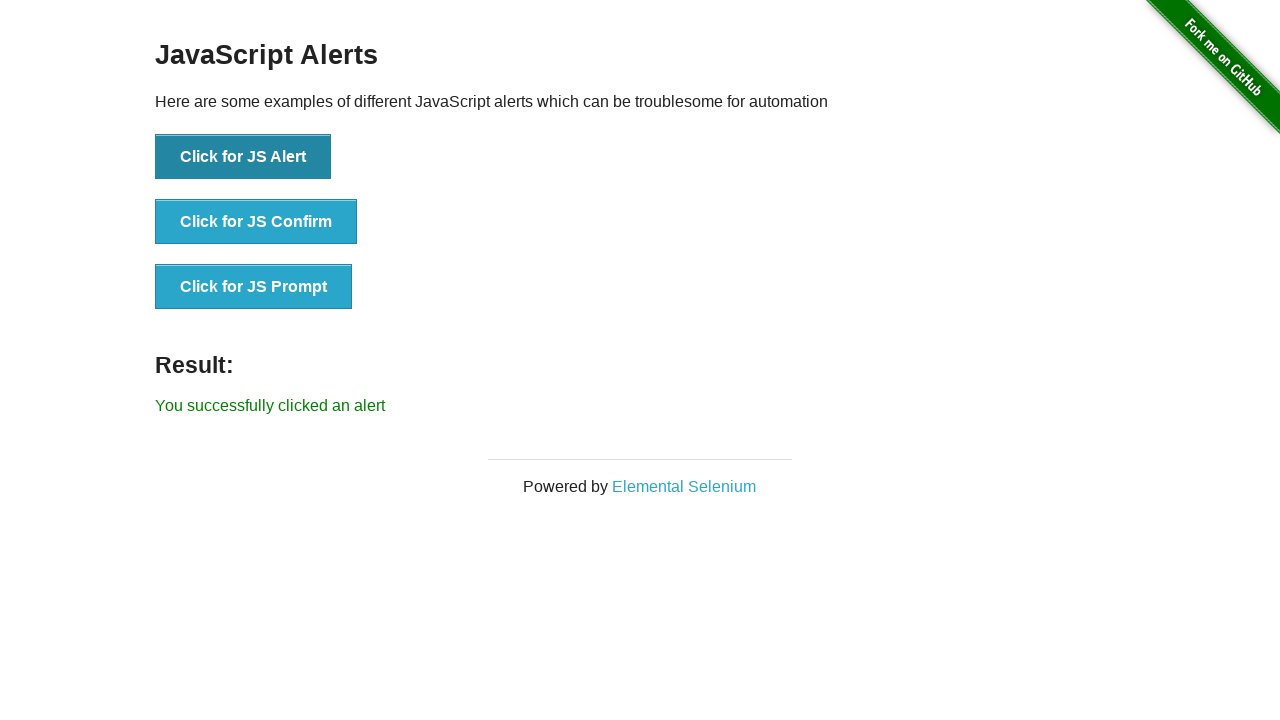

Clicked second alert button to trigger confirm dialog at (256, 222) on xpath=//*[@id='content']/div/ul/li[2]/button
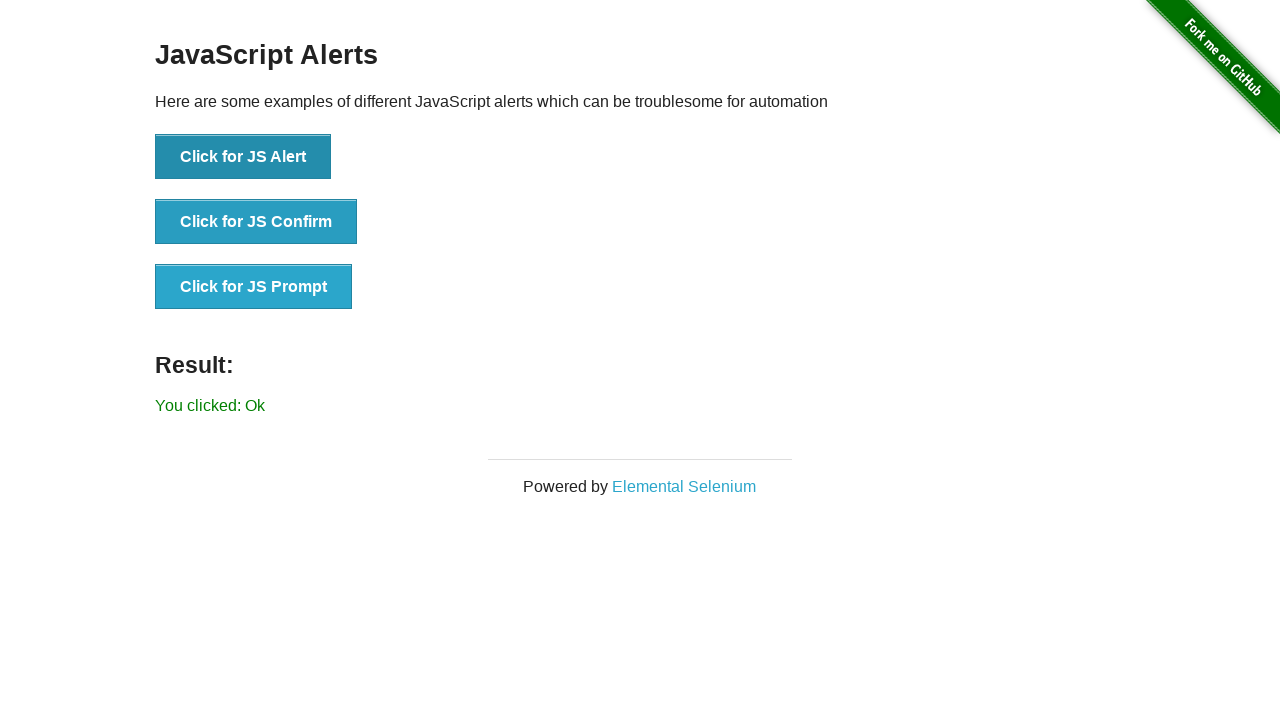

Dismissed confirm dialog
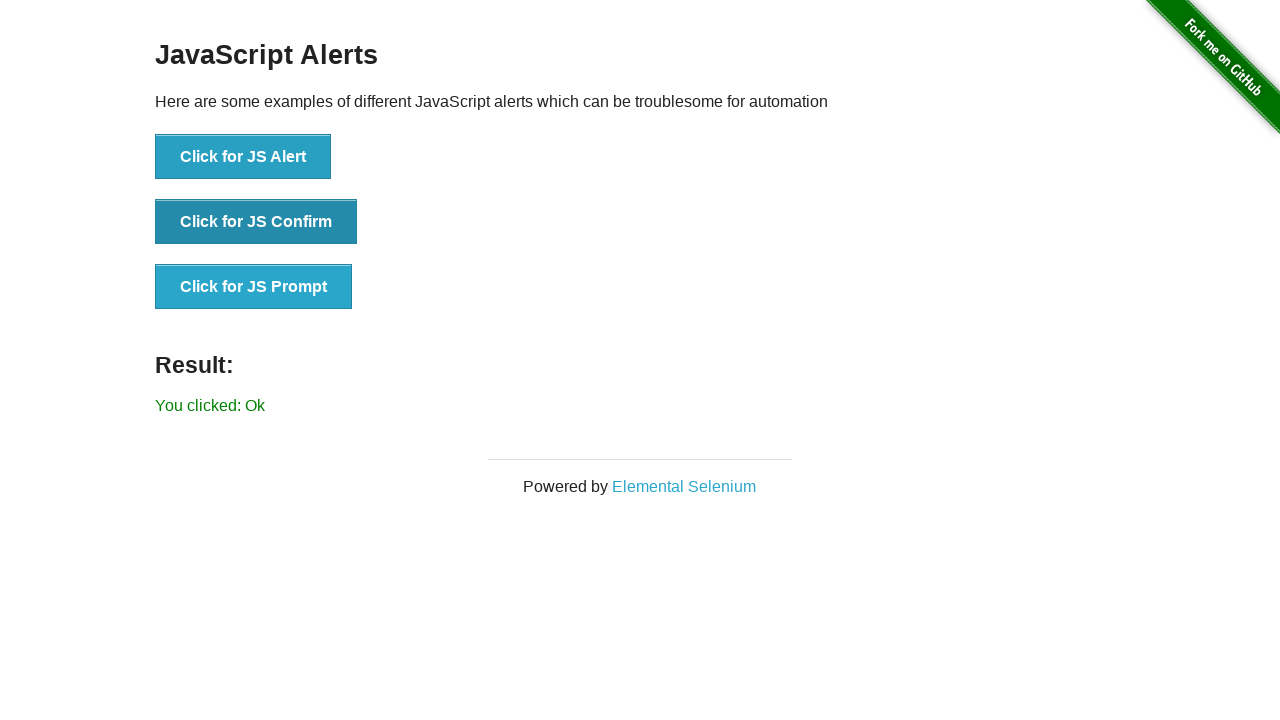

Clicked second alert button again to trigger confirm dialog at (256, 222) on xpath=//*[@id='content']/div/ul/li[2]/button
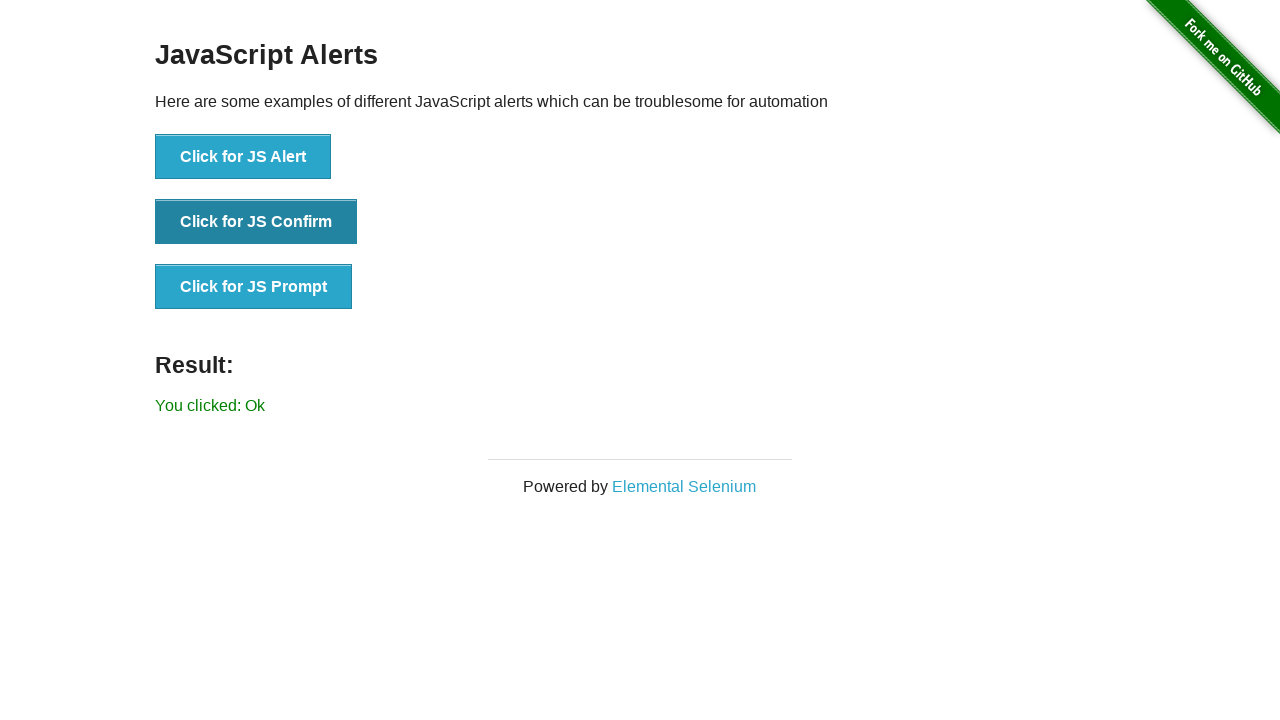

Accepted confirm dialog
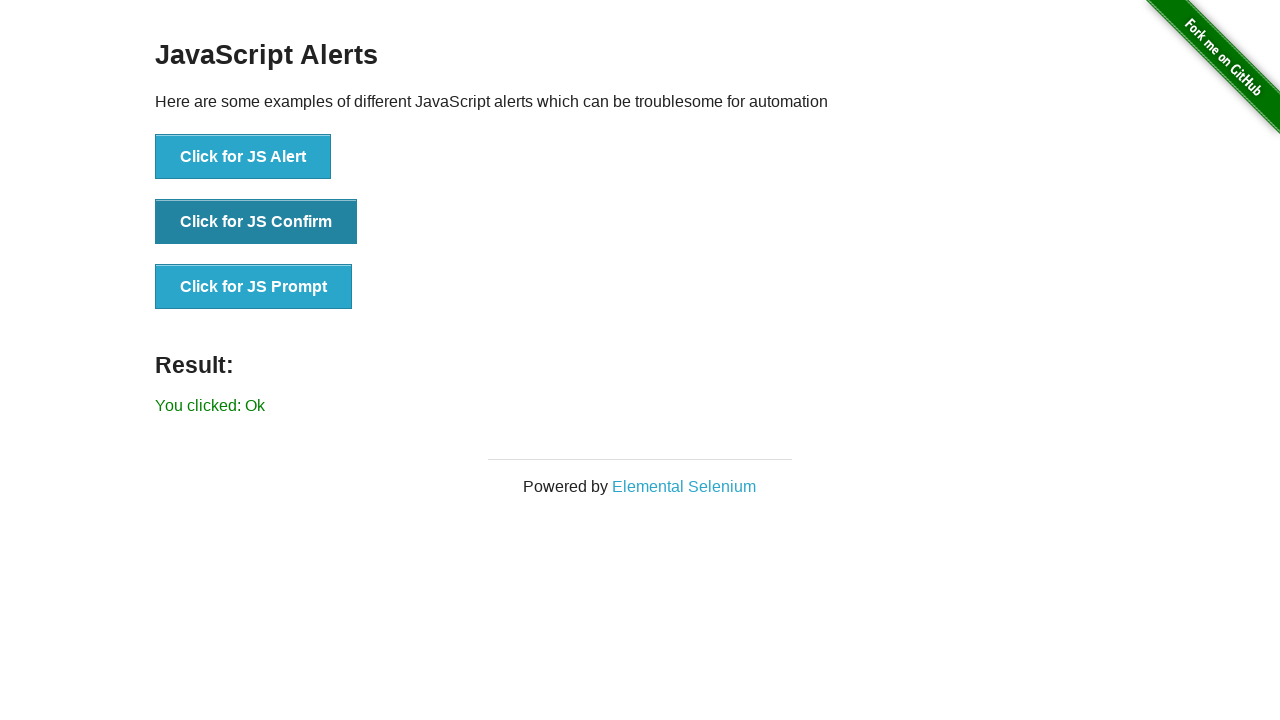

Clicked third alert button to trigger prompt dialog at (254, 287) on xpath=//*[@id='content']/div/ul/li[3]/button
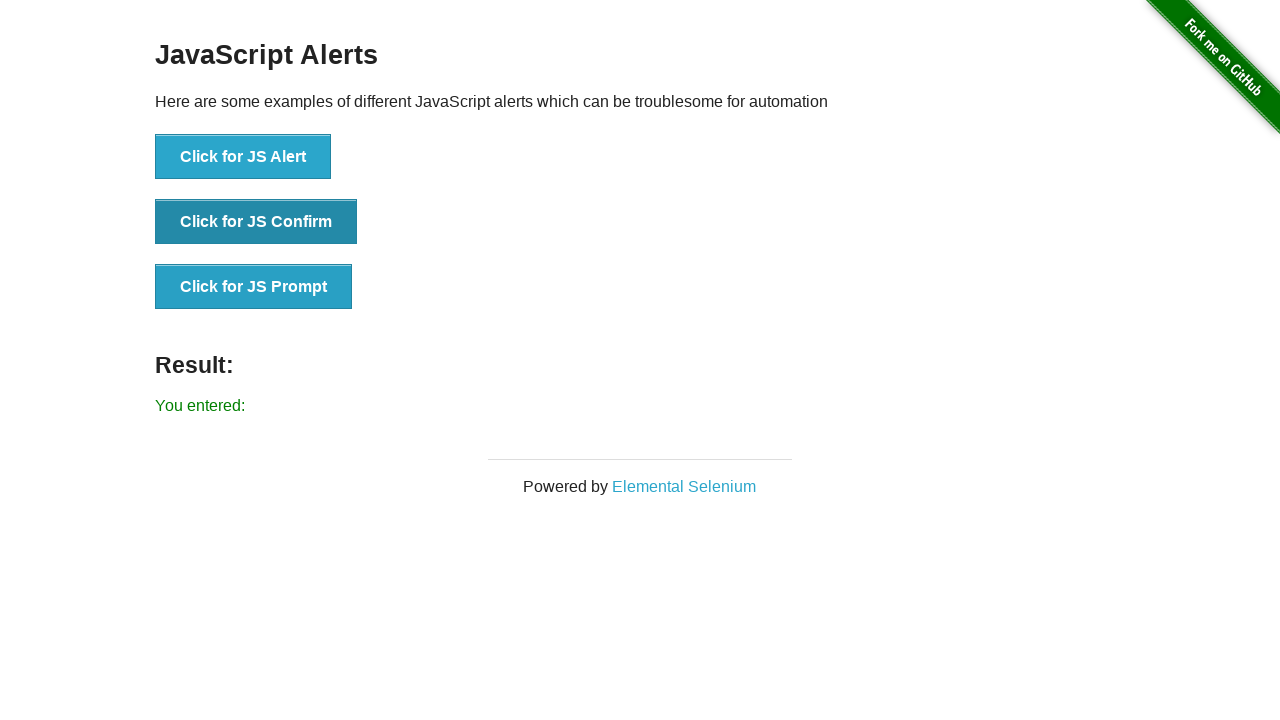

Accepted prompt dialog with text 'selenium'
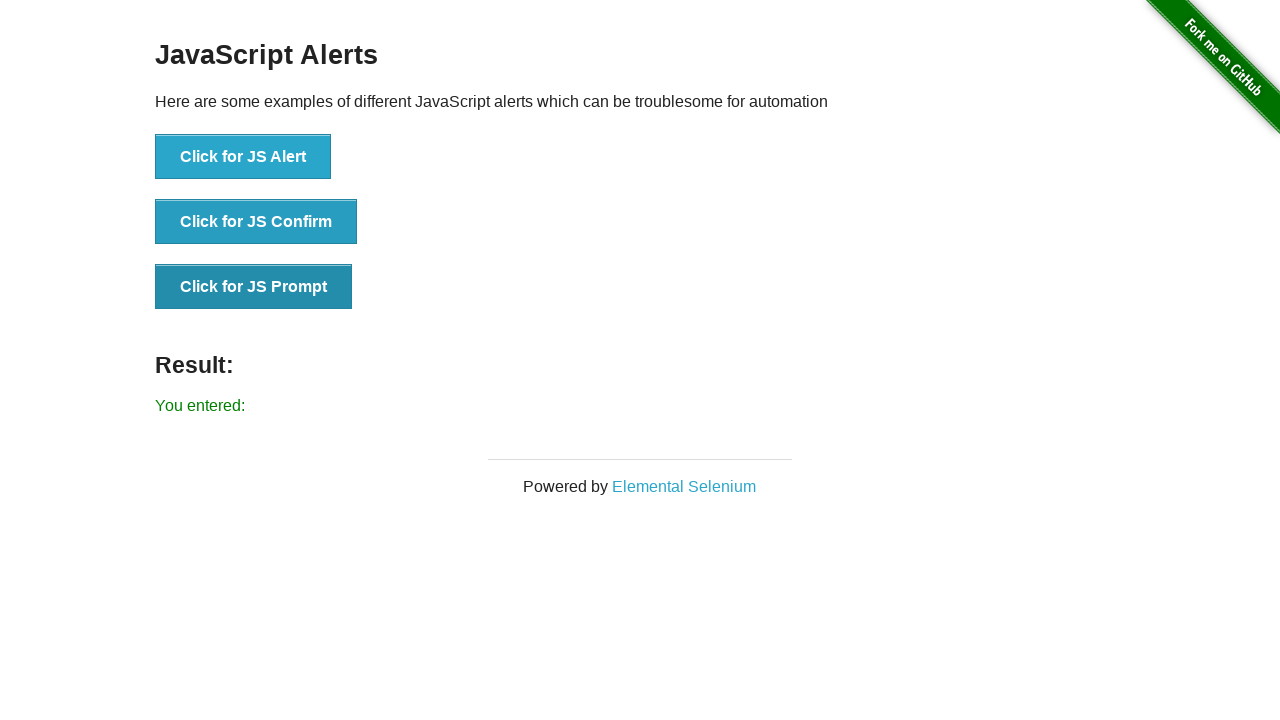

Clicked third alert button again to trigger prompt dialog at (254, 287) on xpath=//*[@id='content']/div/ul/li[3]/button
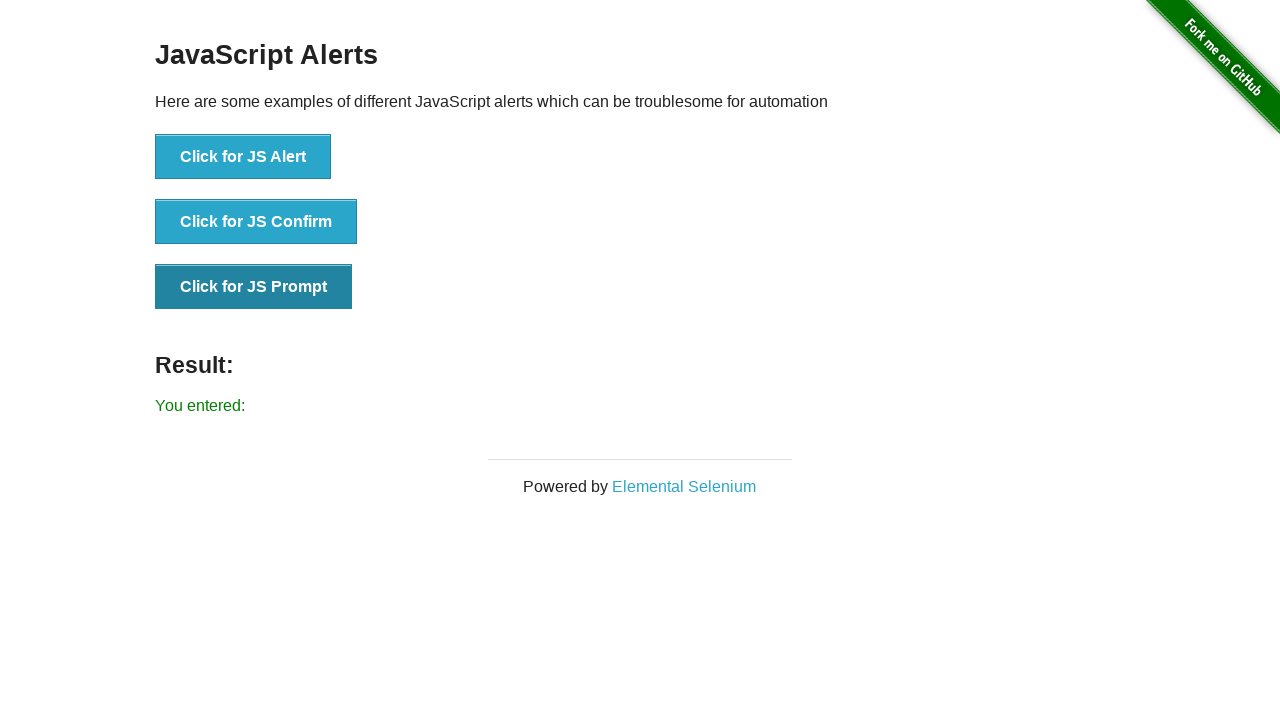

Dismissed prompt dialog
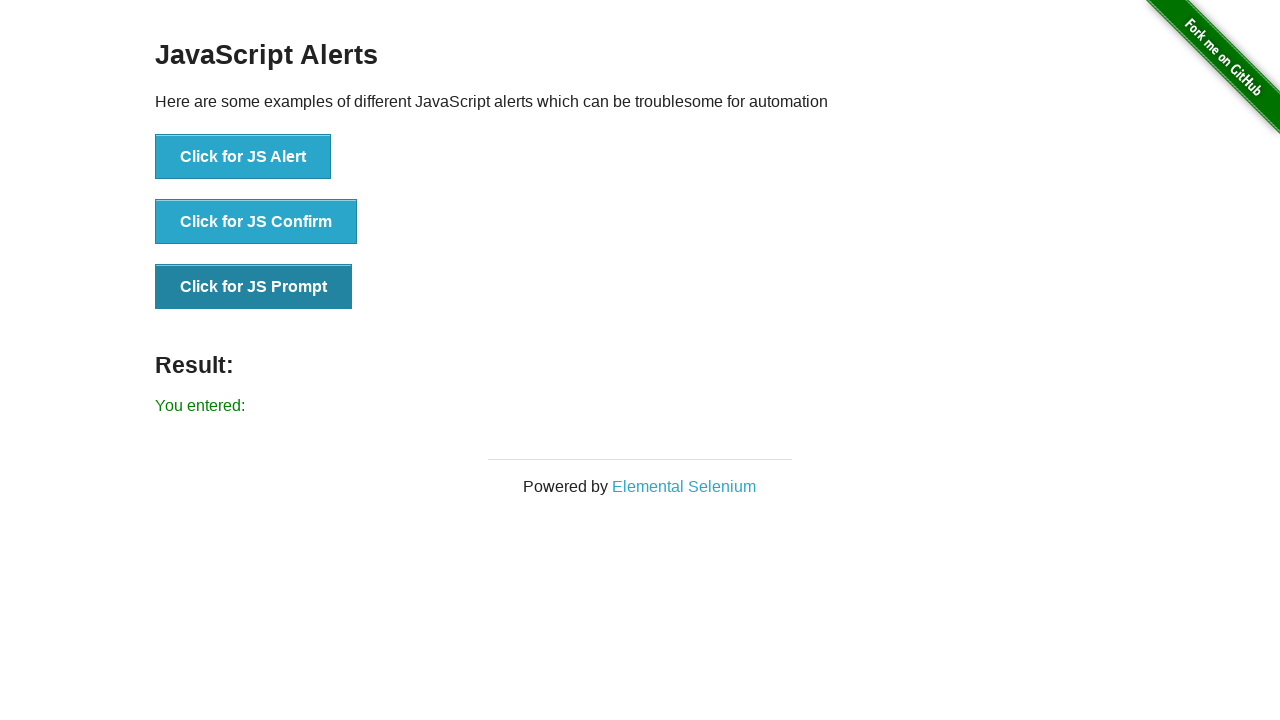

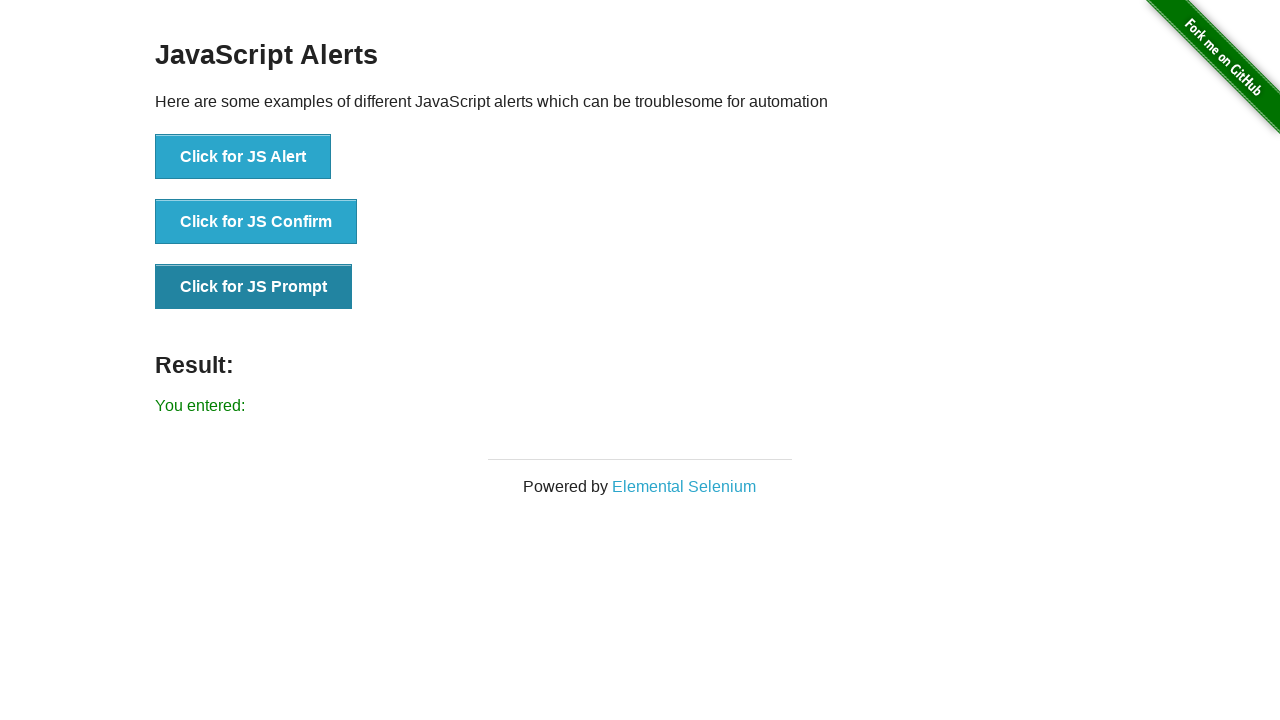